Tests the number input field functionality on Herokuapp by entering a number, then using arrow keys to increase and decrease the value, and verifying the input field interactions work correctly.

Starting URL: https://the-internet.herokuapp.com/inputs

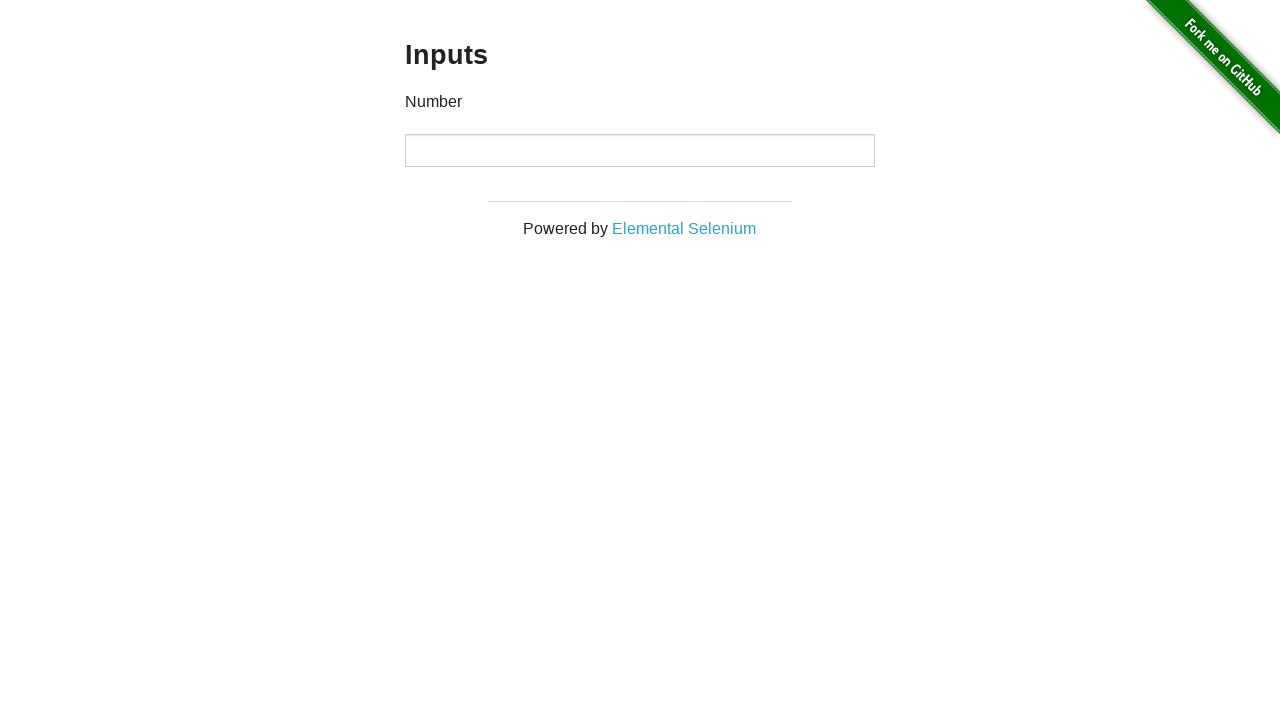

Filled number input field with '42' on input
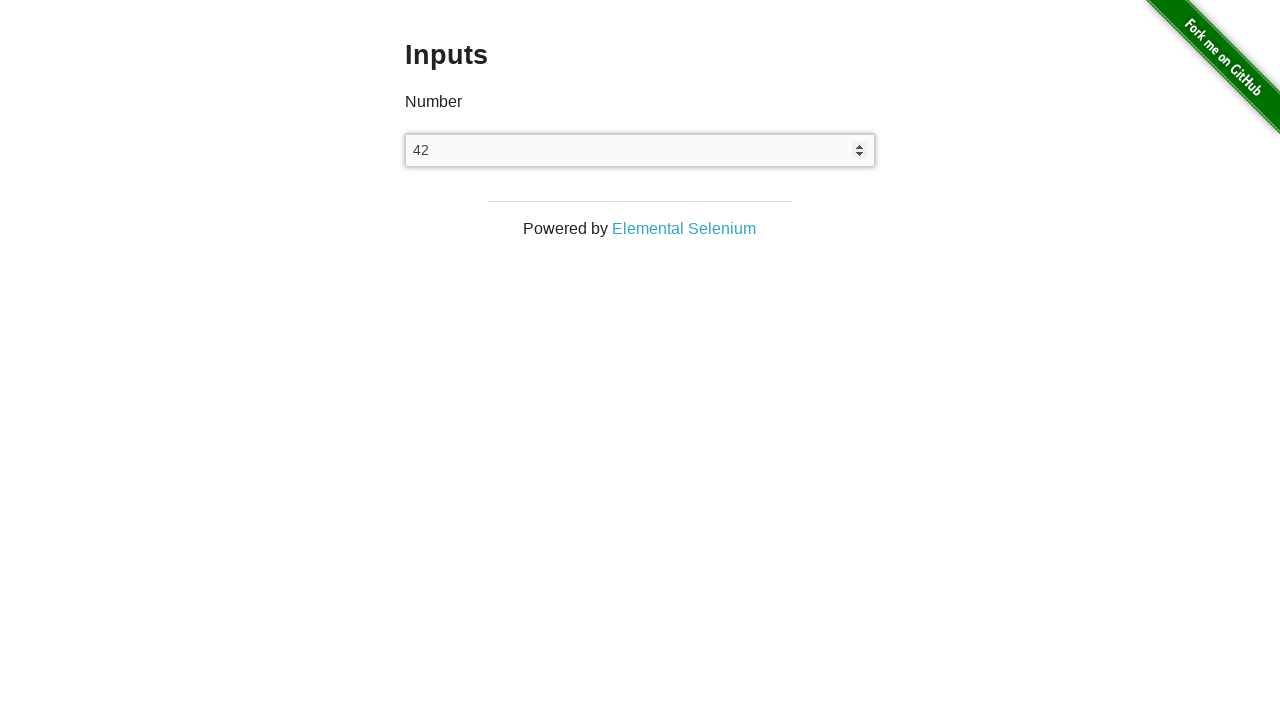

Waited 500ms for input field to stabilize
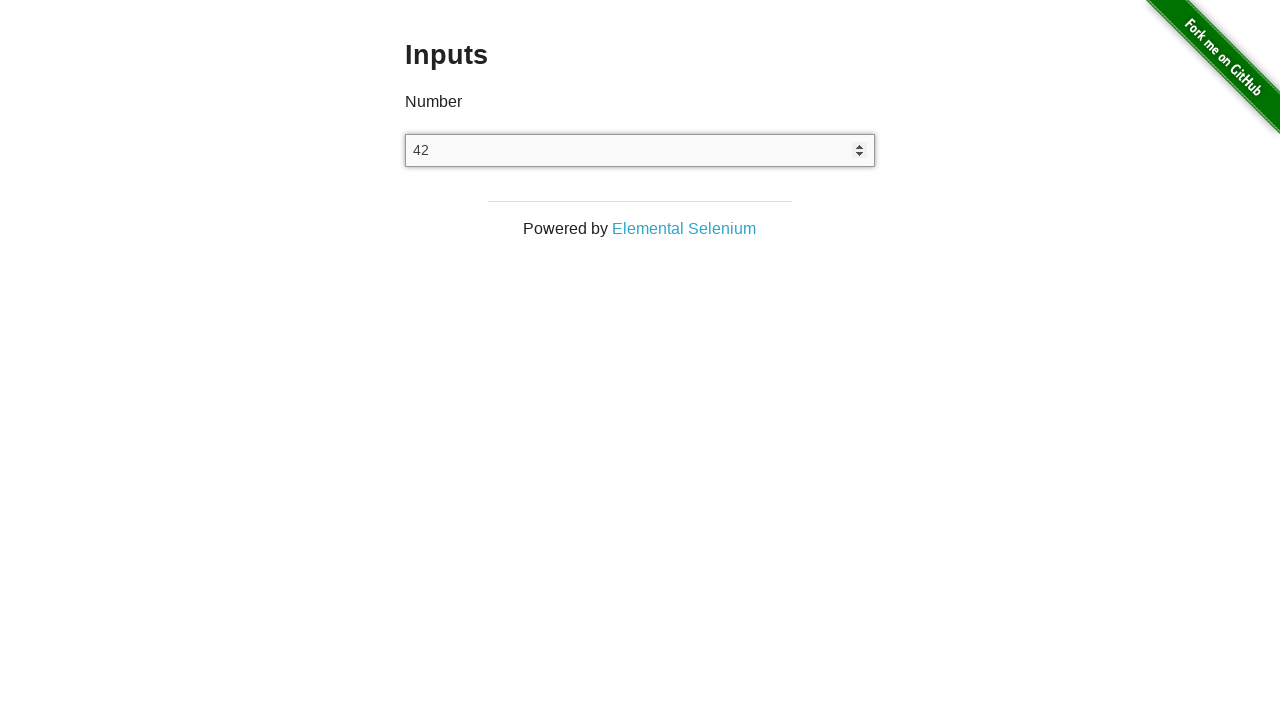

Pressed ArrowUp to increase value (attempt 1/3) on input
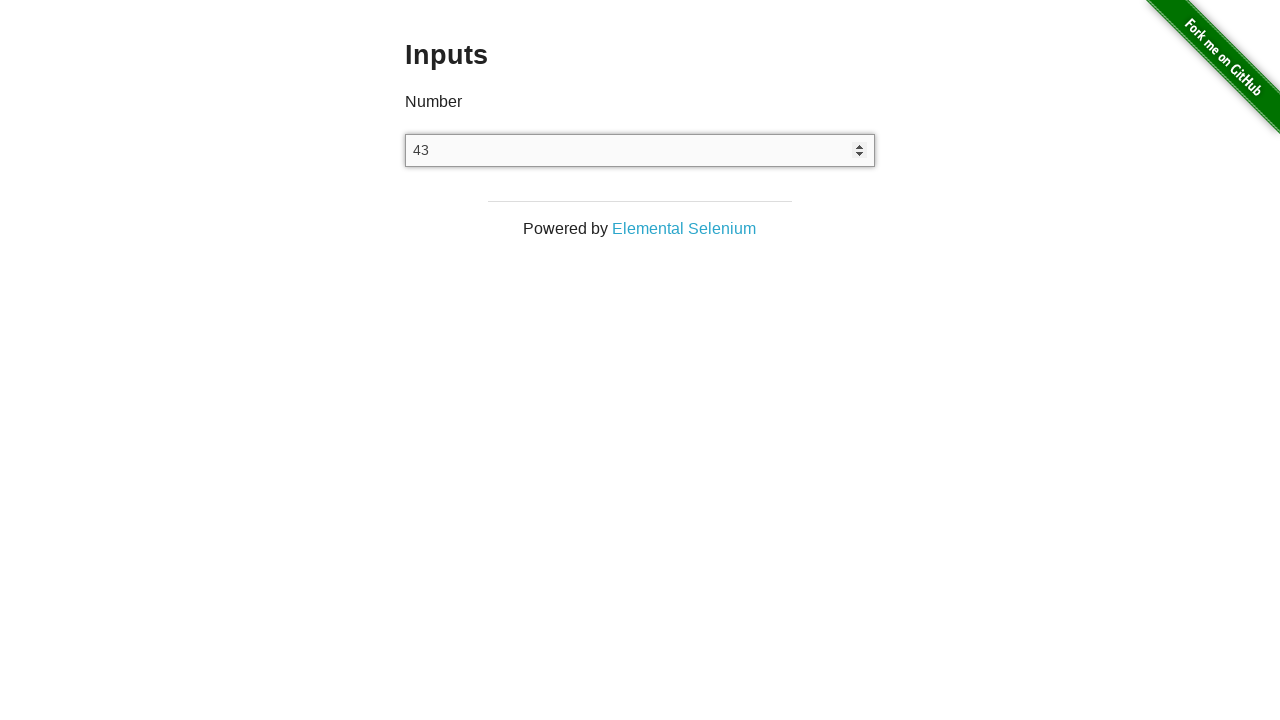

Waited 200ms after ArrowUp press
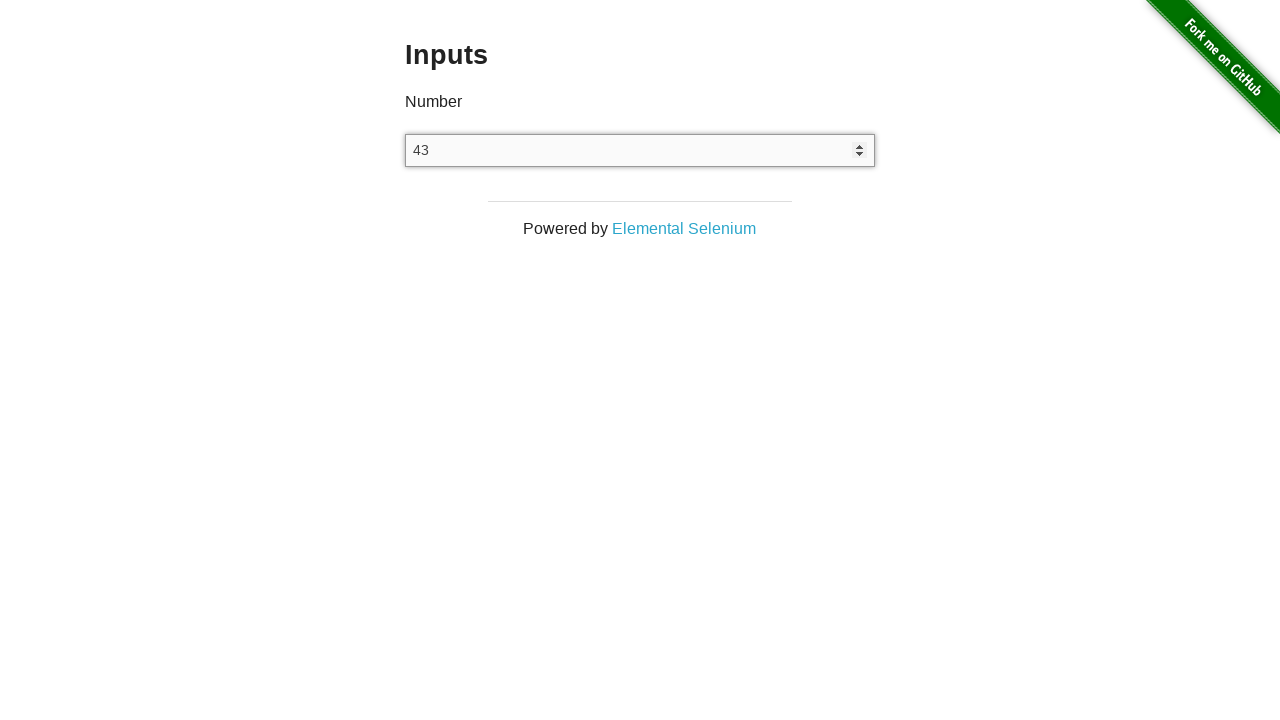

Pressed ArrowUp to increase value (attempt 2/3) on input
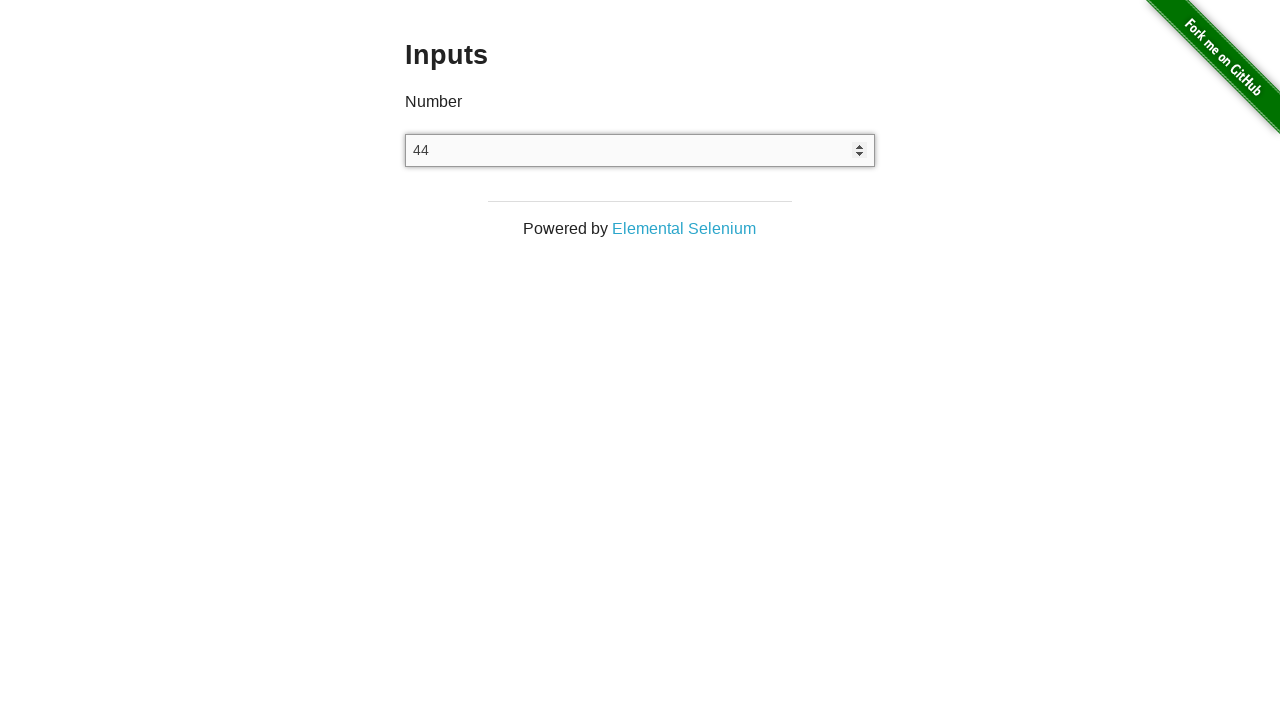

Waited 200ms after ArrowUp press
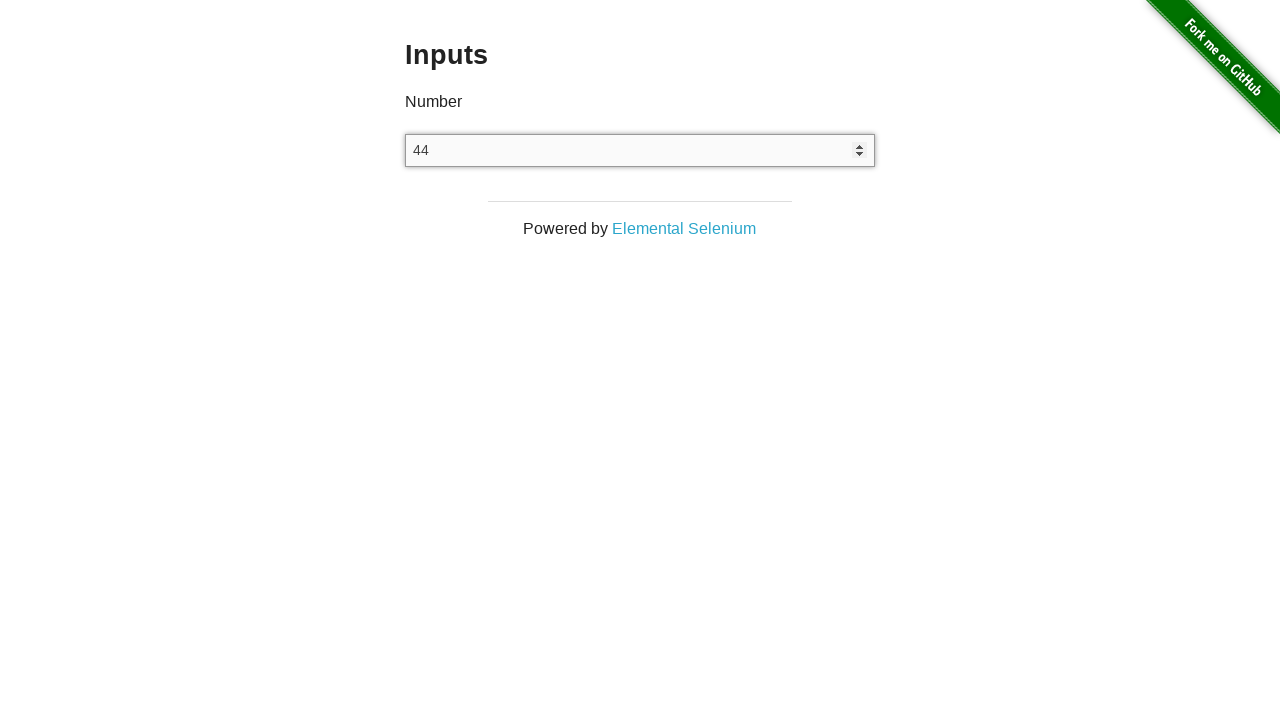

Pressed ArrowUp to increase value (attempt 3/3) on input
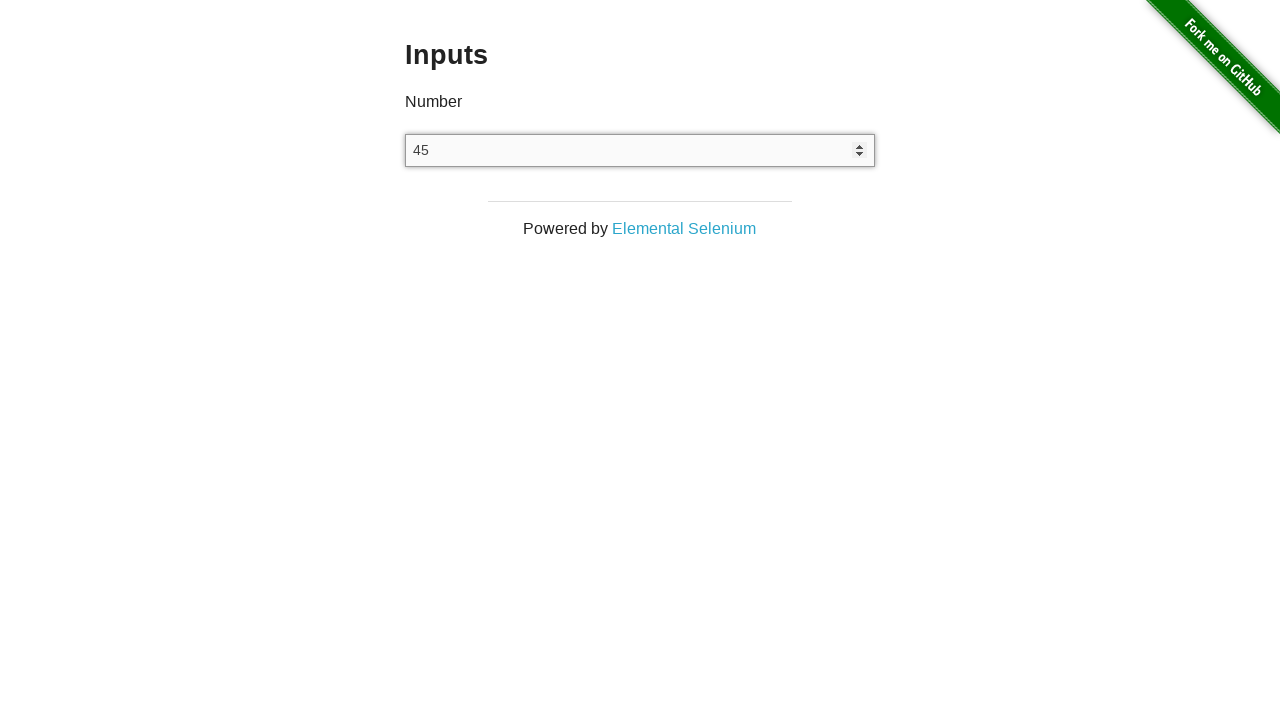

Waited 200ms after ArrowUp press
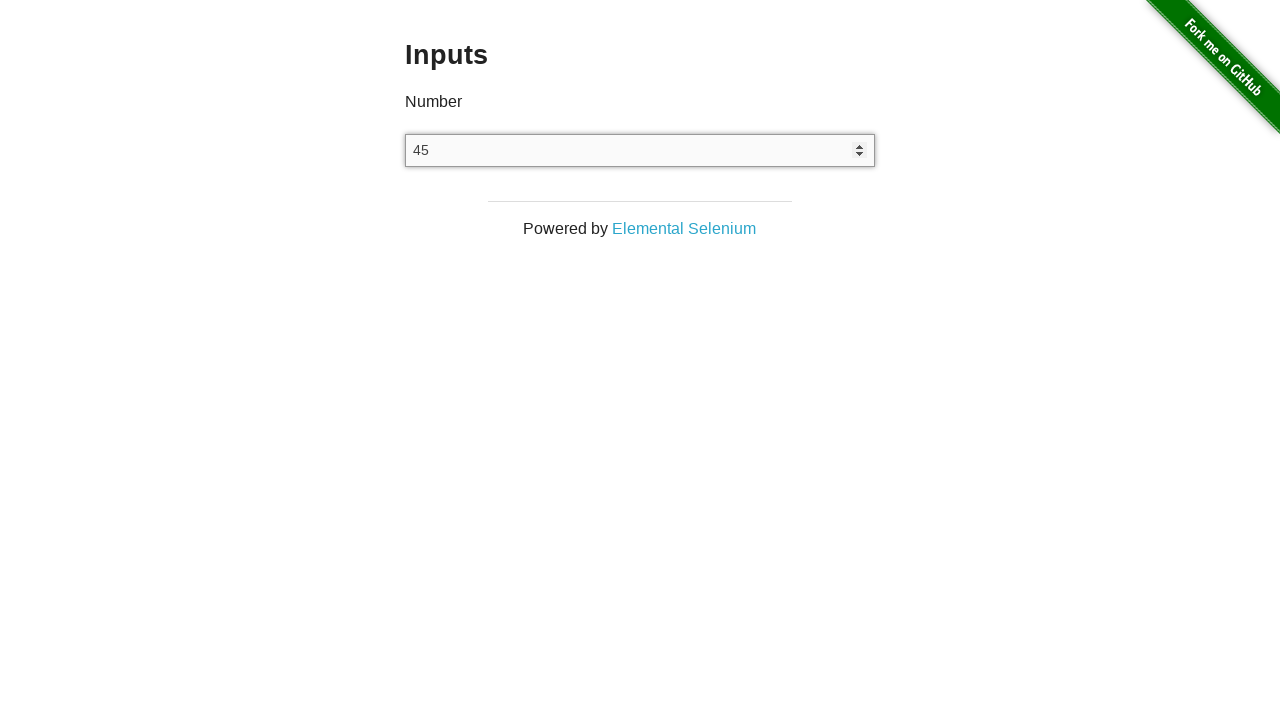

Pressed ArrowDown to decrease value (attempt 1/2) on input
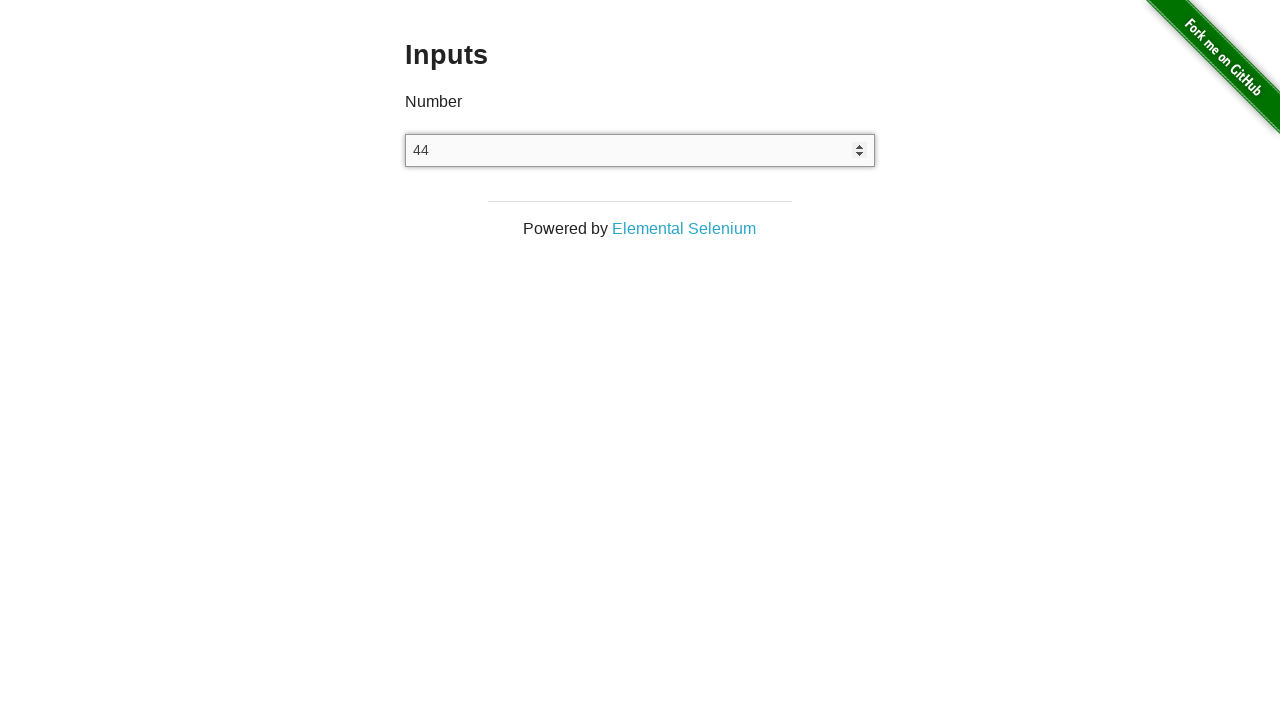

Waited 200ms after ArrowDown press
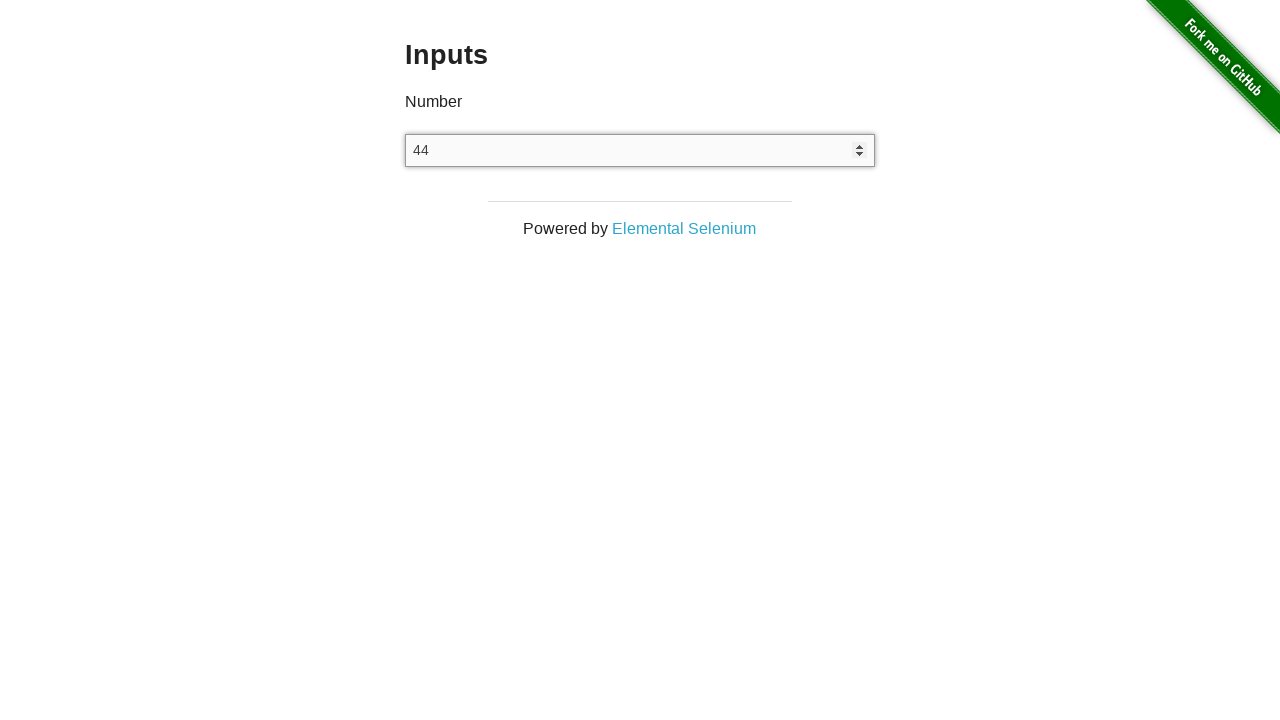

Pressed ArrowDown to decrease value (attempt 2/2) on input
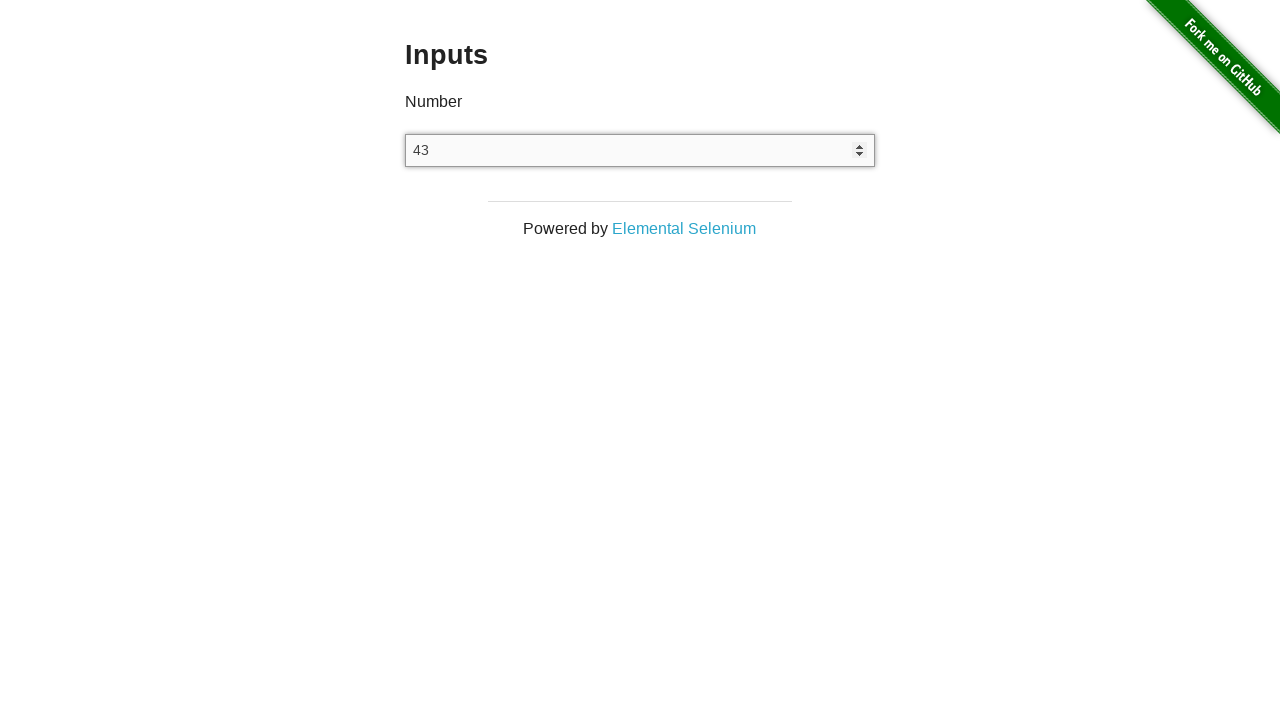

Waited 200ms after ArrowDown press
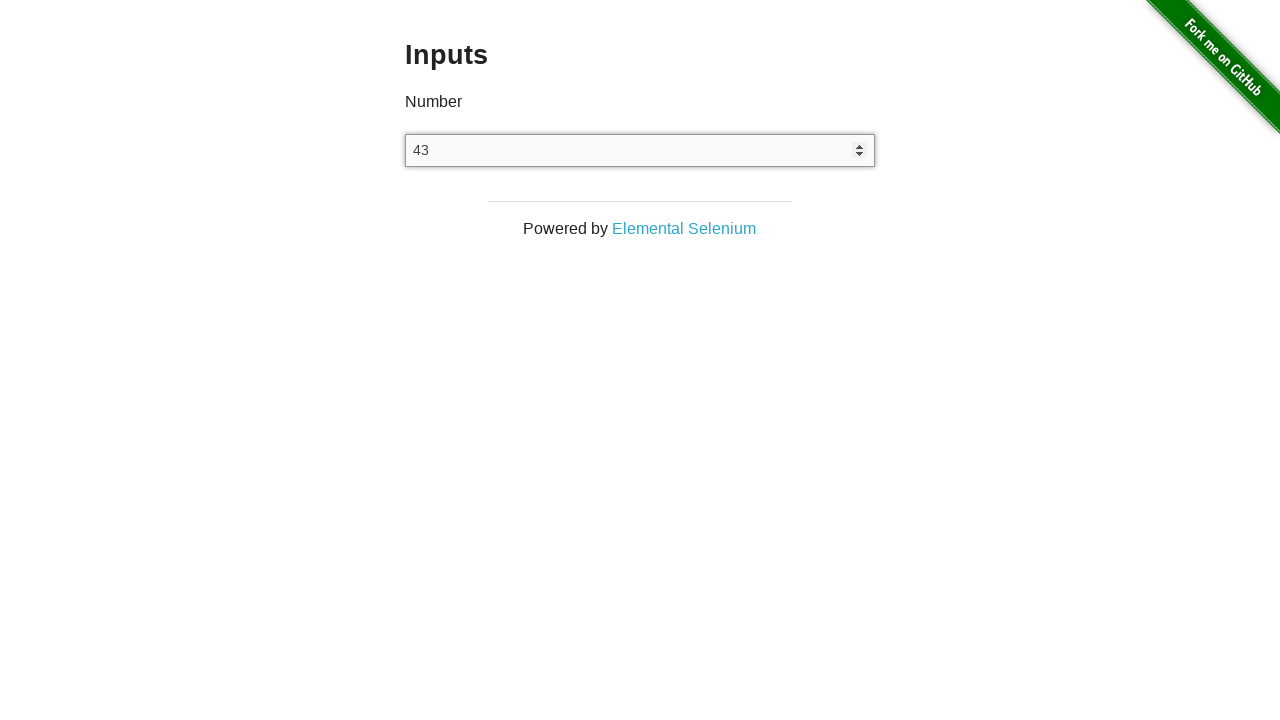

Retrieved current input value: 43
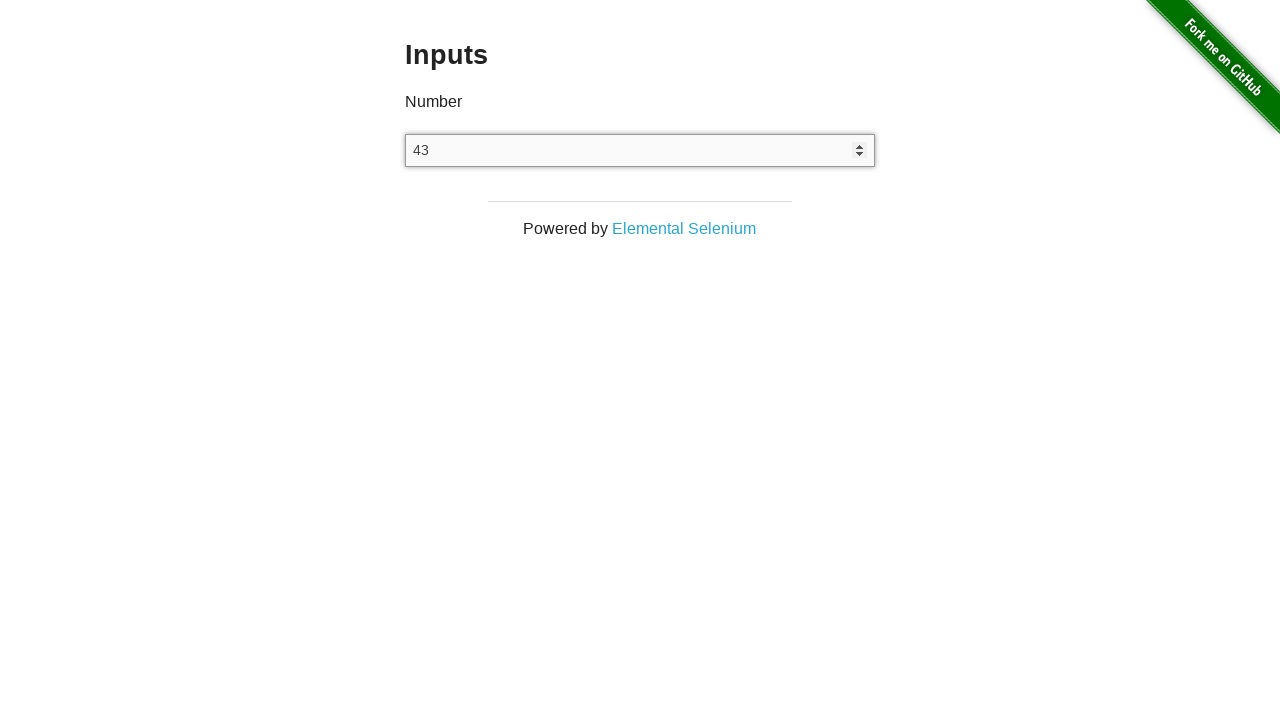

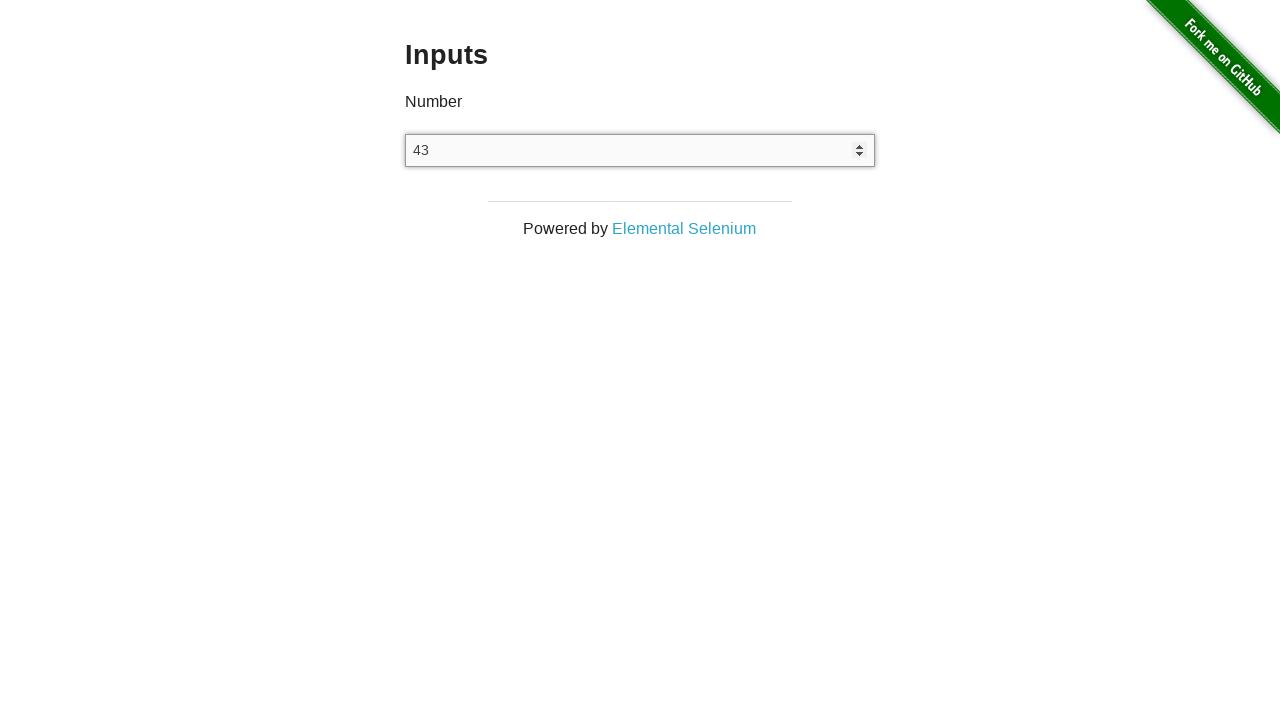